Tests frame handling by switching to an iframe, verifying a draggable element is displayed, then switching back to the main content and clicking a sidebar link

Starting URL: https://jqueryui.com/draggable/

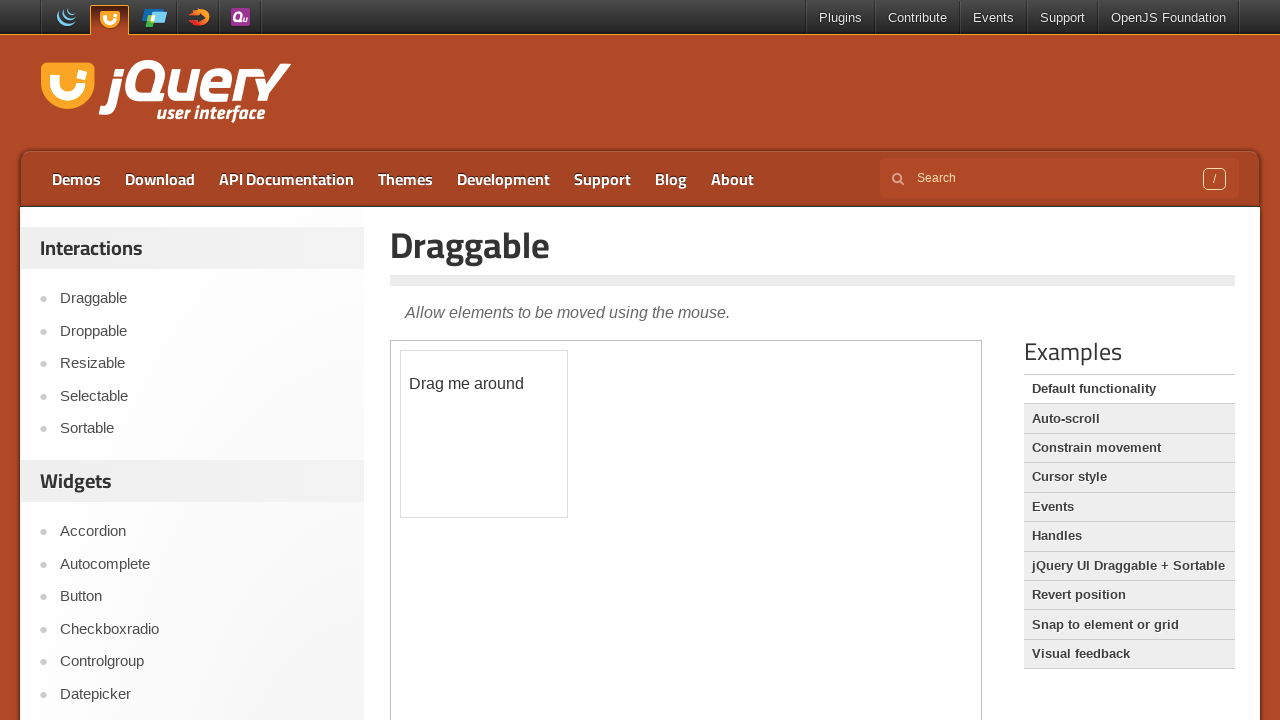

Located the demo frame element
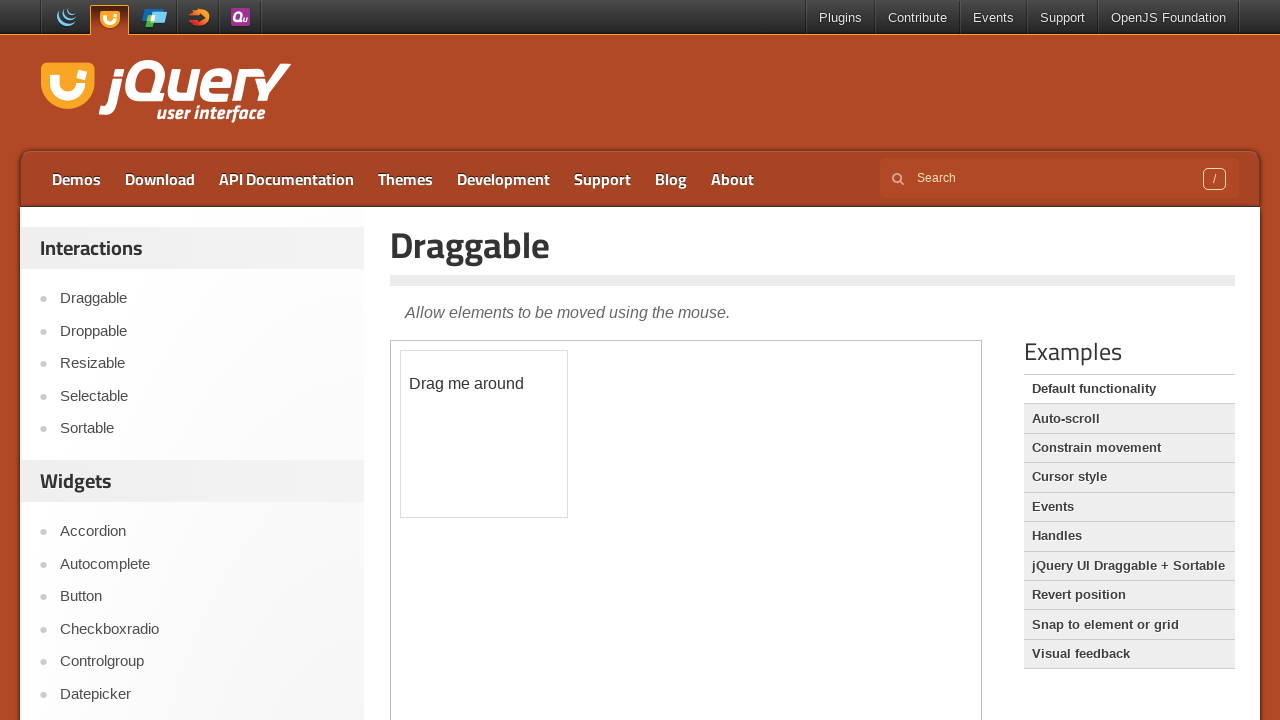

Verified draggable element is visible in the iframe
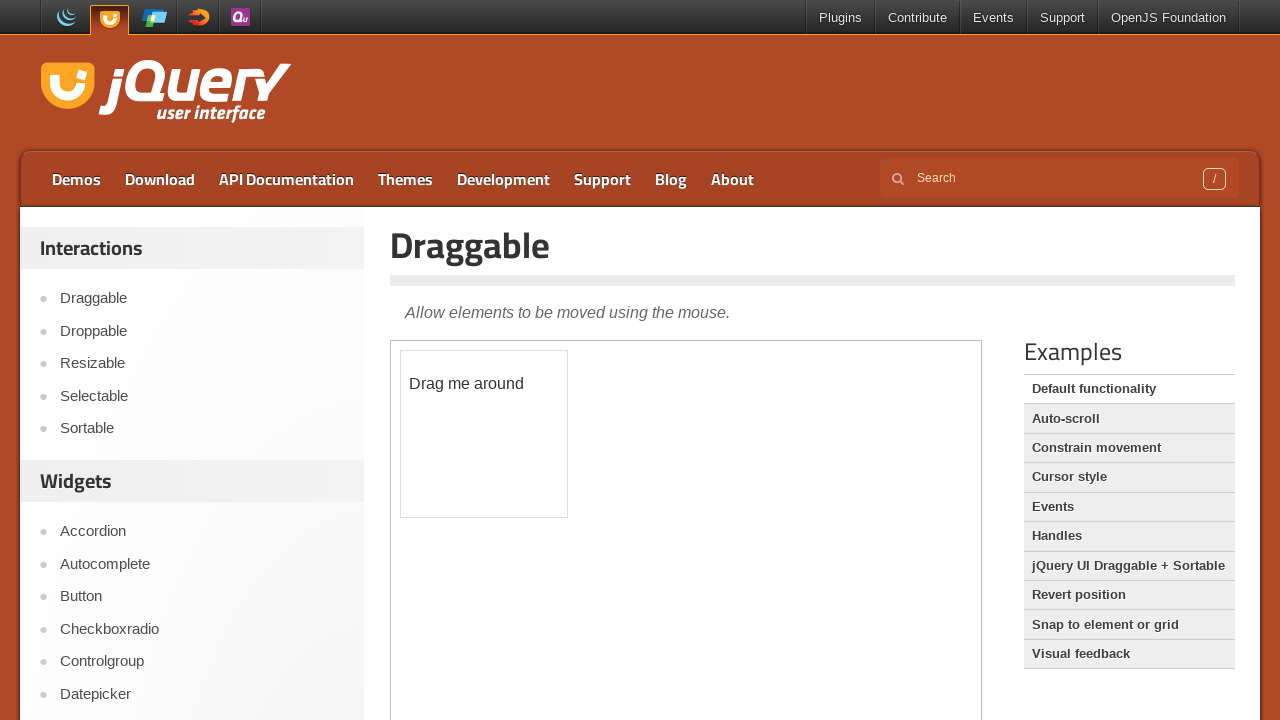

Clicked sidebar link to navigate back to main content at (202, 331) on xpath=//*[@id='sidebar']/aside[1]/ul/li[2]/a
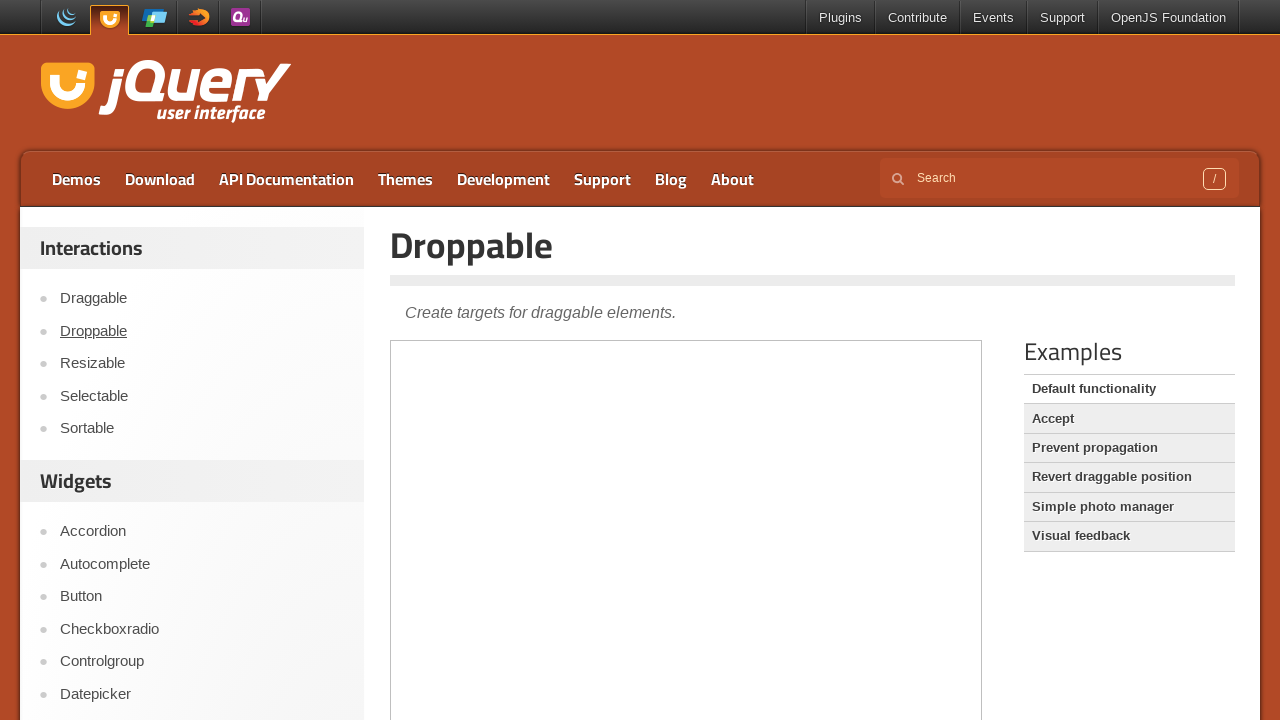

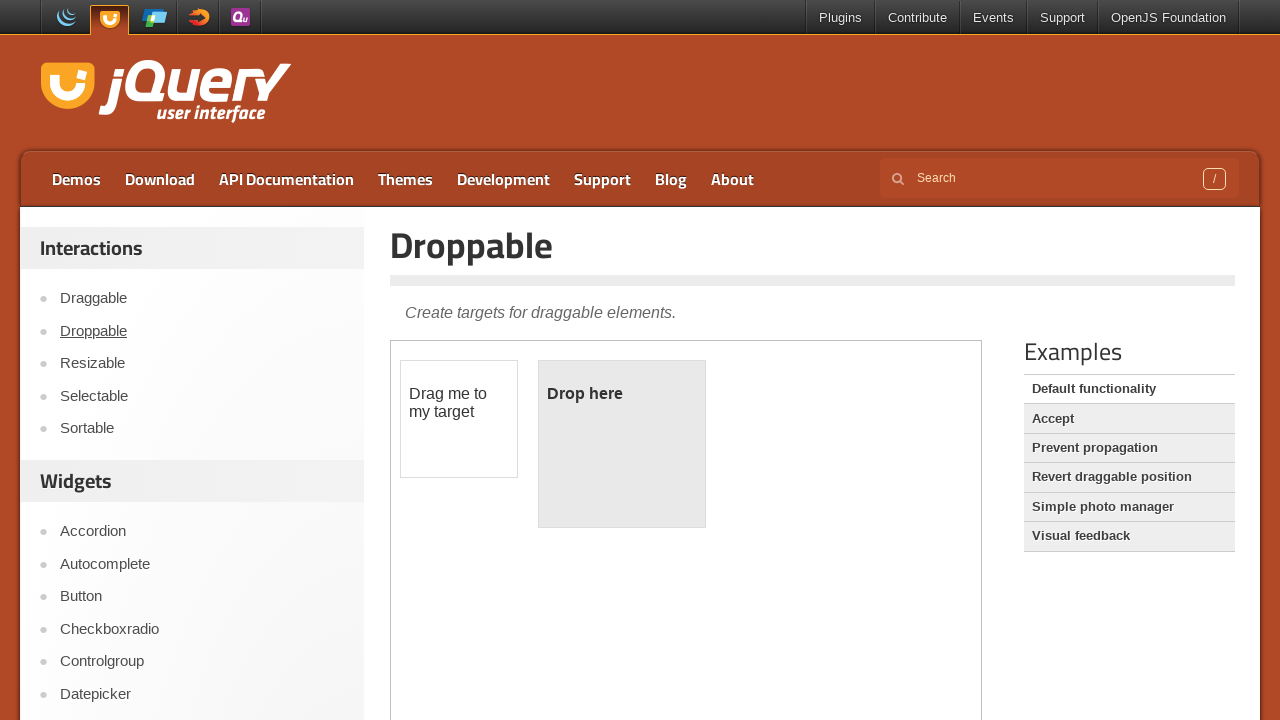